Tests removing and adding a checkbox dynamically, handling stale element references

Starting URL: http://the-internet.herokuapp.com/dynamic_controls

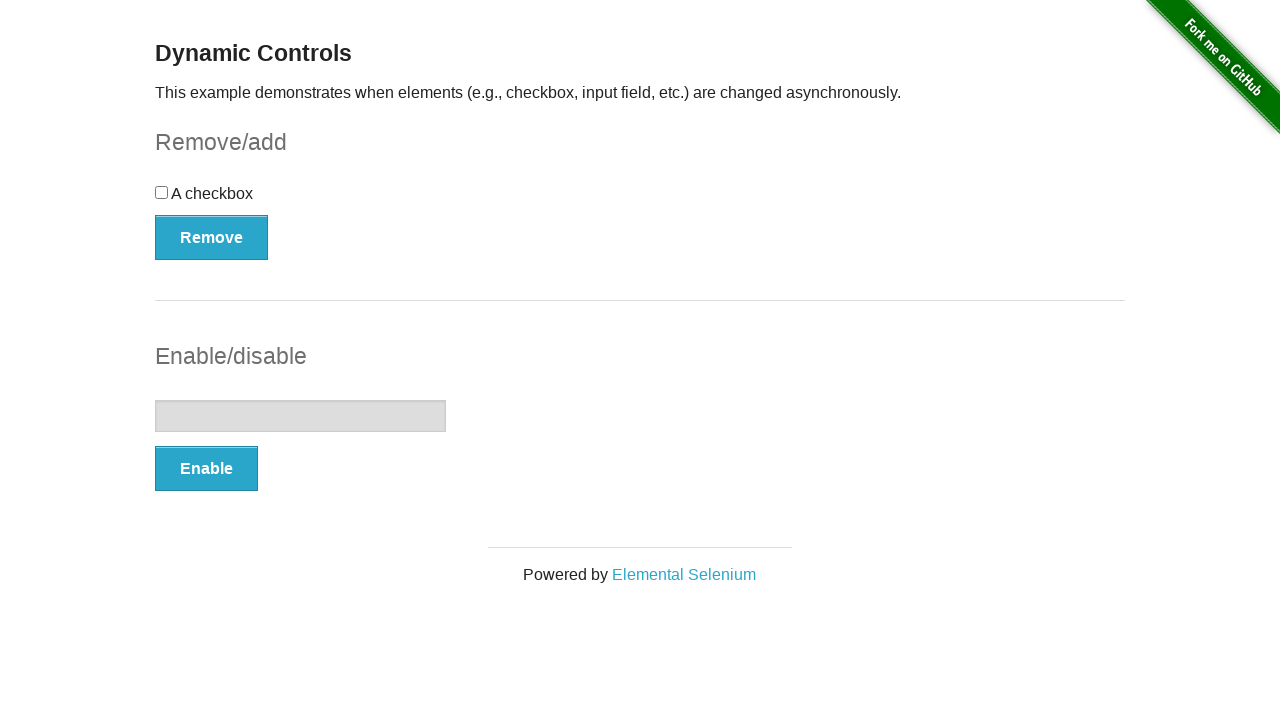

Clicked remove button to remove the checkbox at (212, 237) on xpath=//button[contains(text(),'Remove')]
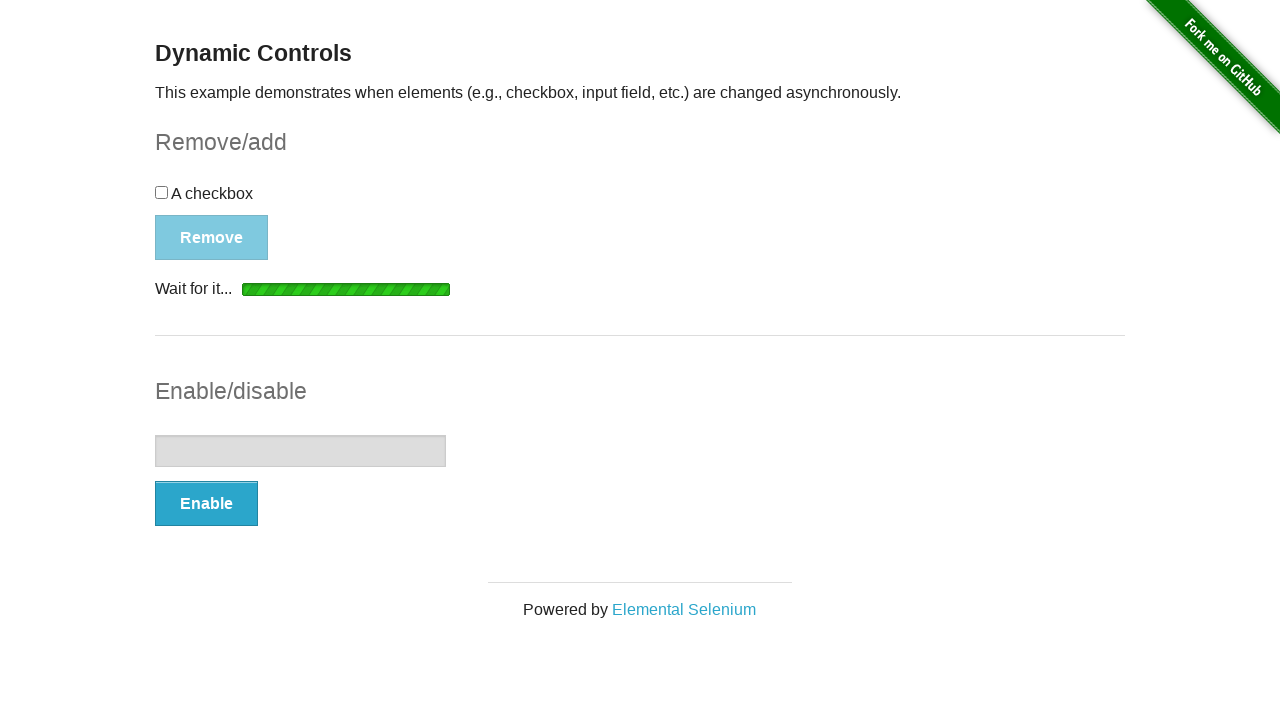

Checkbox was detached from DOM
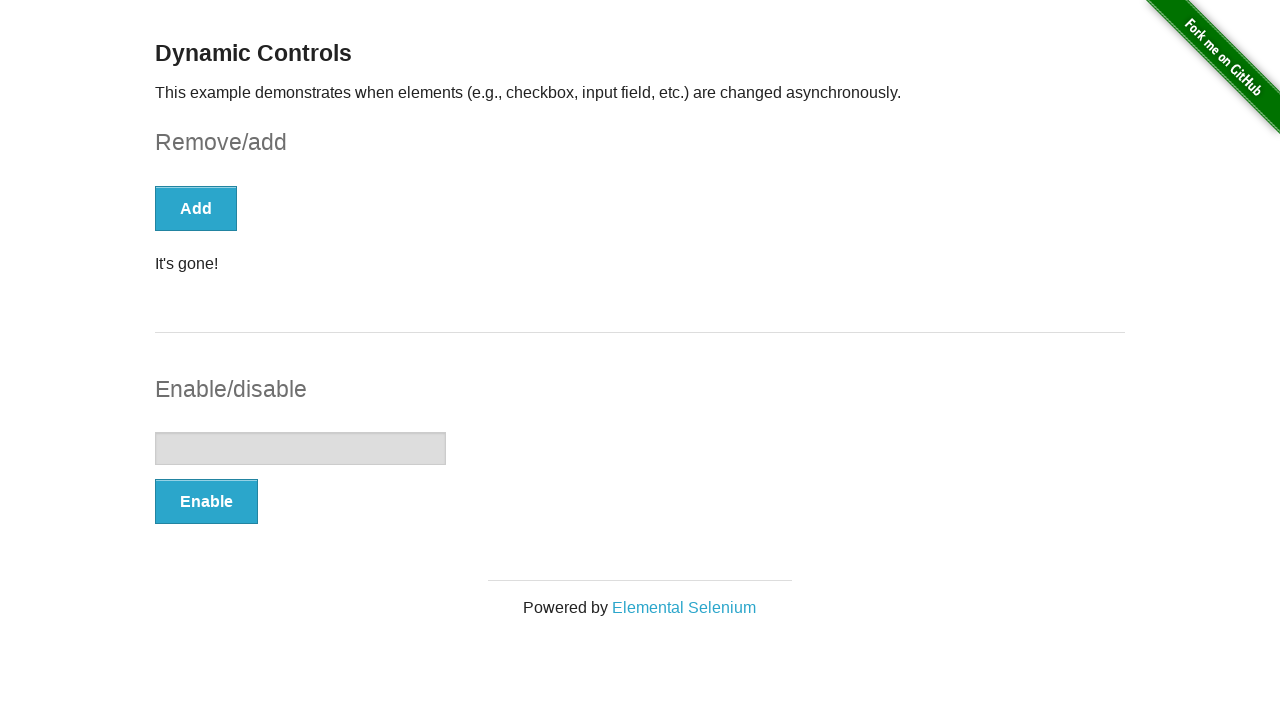

Clicked add button to add the checkbox back at (196, 208) on xpath=//button[contains(text(),'Add')]
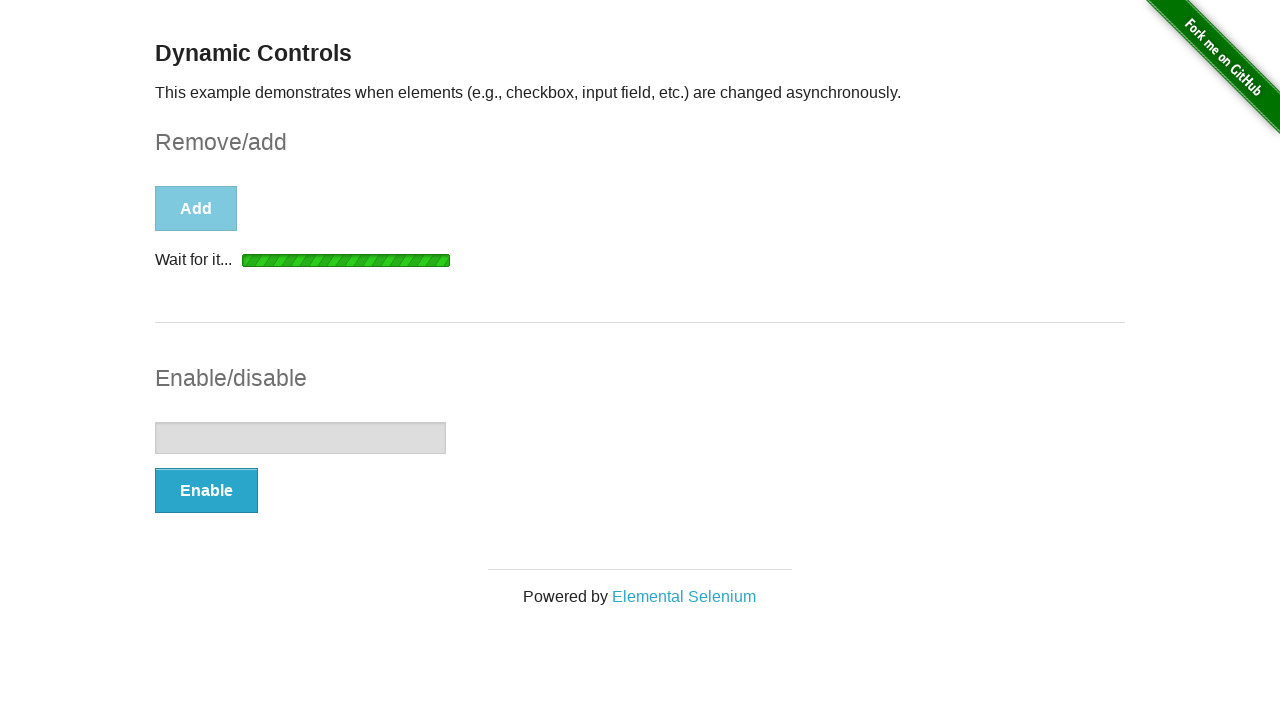

Checkbox became visible again
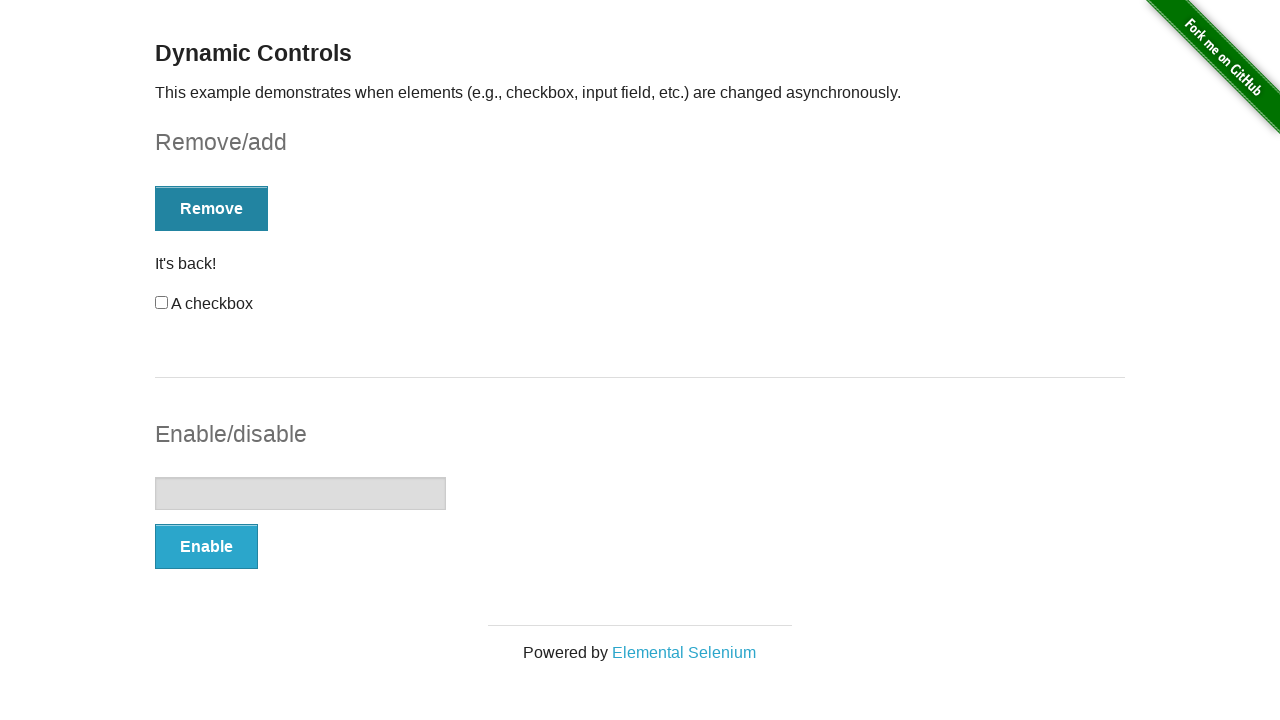

Verified checkbox is visible after being re-added
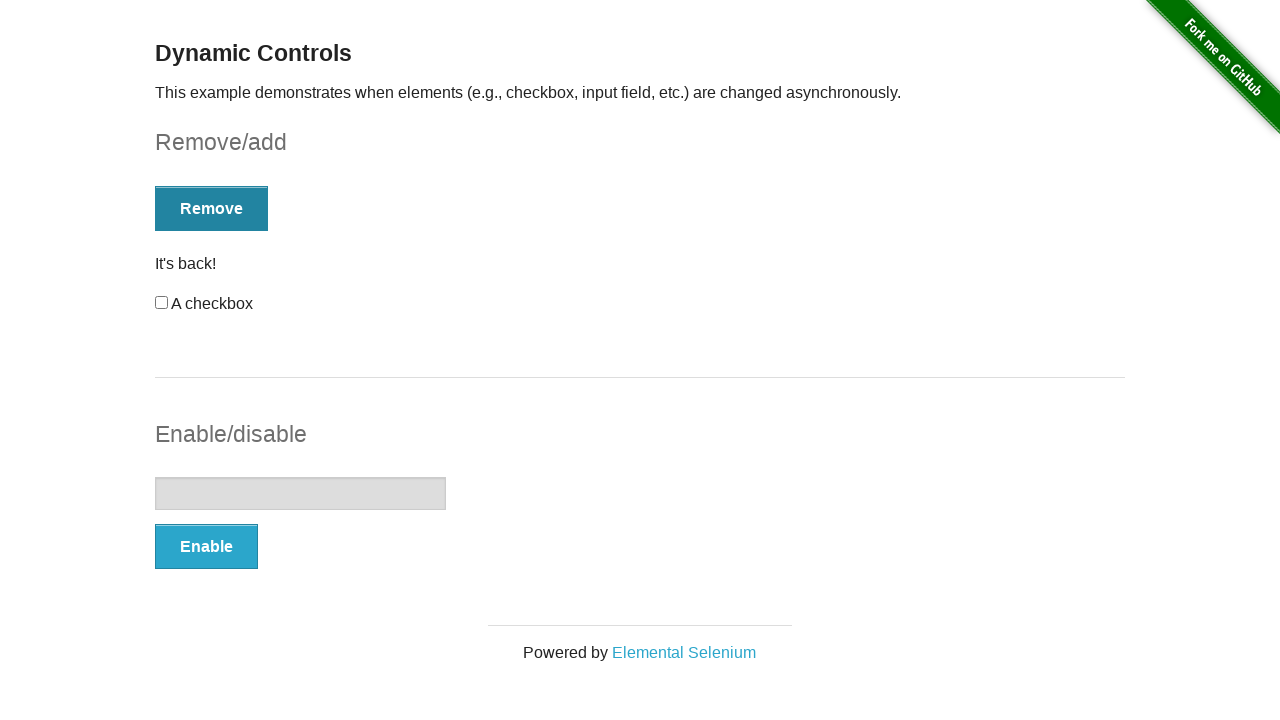

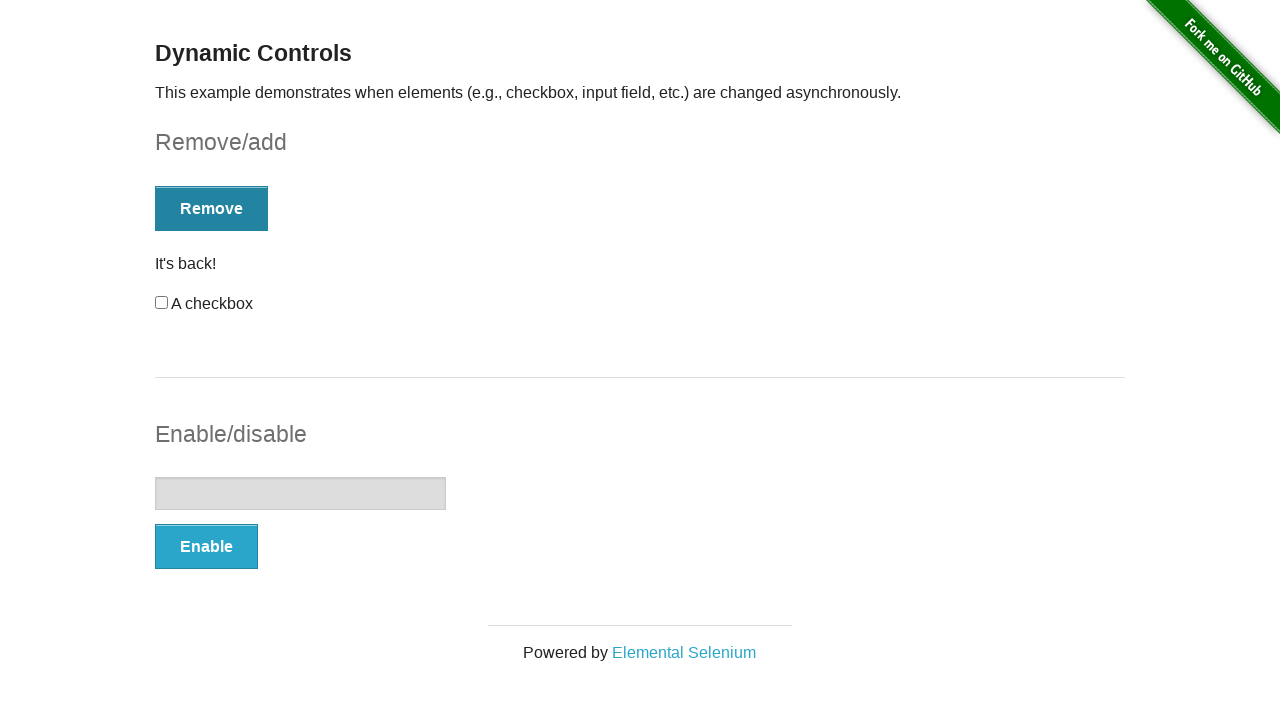